Tests that the homepage, dashboard, signup, and signin pages of an AI learning platform load correctly by navigating to each page and waiting for network idle state.

Starting URL: https://www.master-ai-learn.com

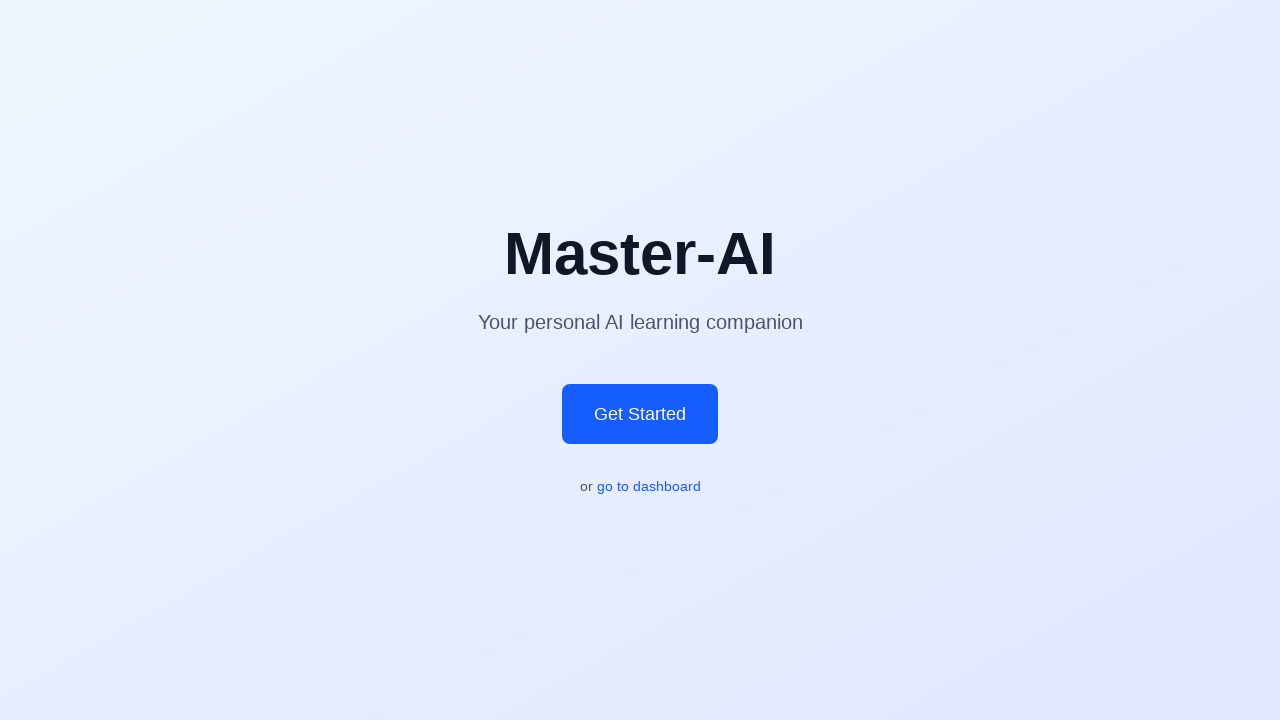

Homepage loaded with network idle state
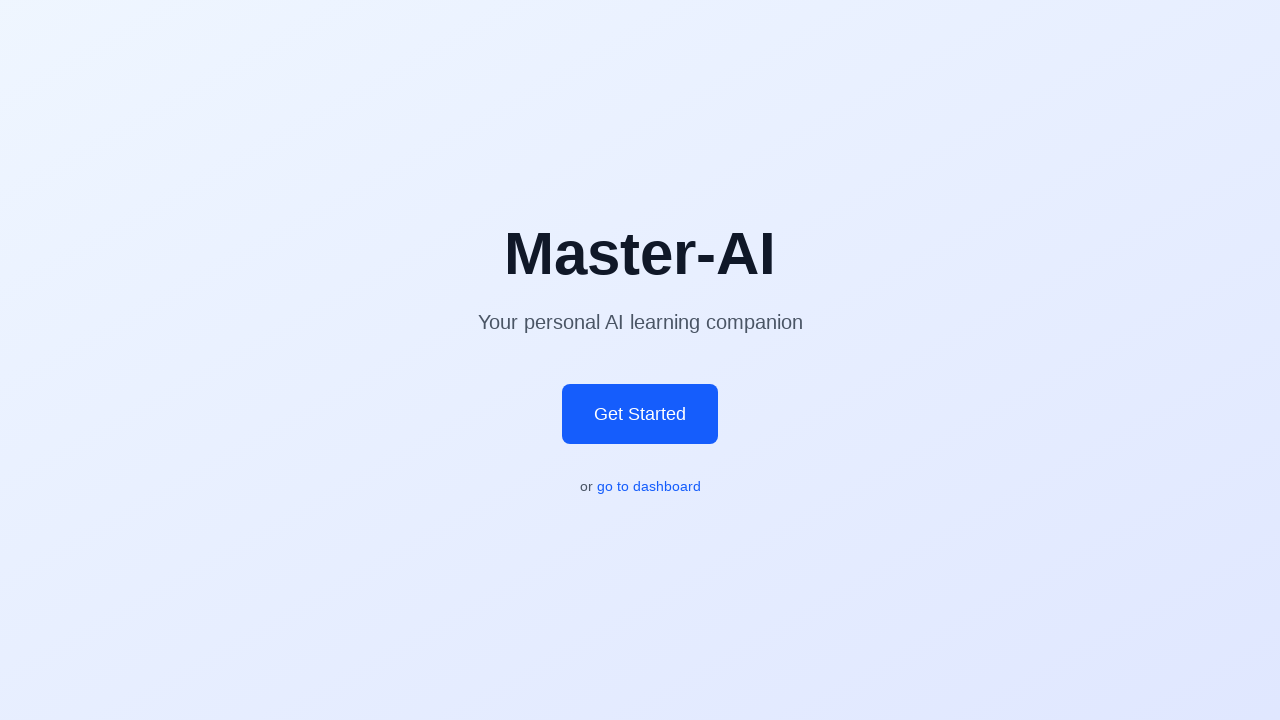

Retrieved page title: Master-AI - Your AI Learning Companion
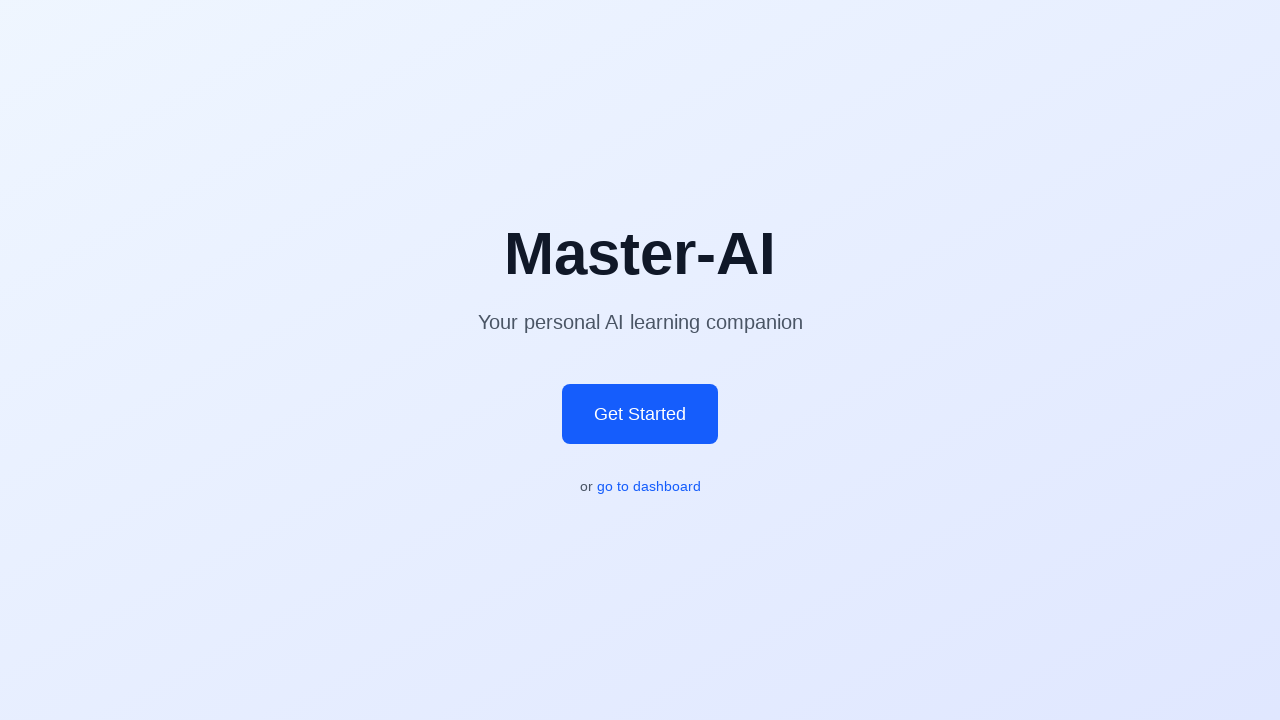

Navigated to dashboard page and waited for network idle
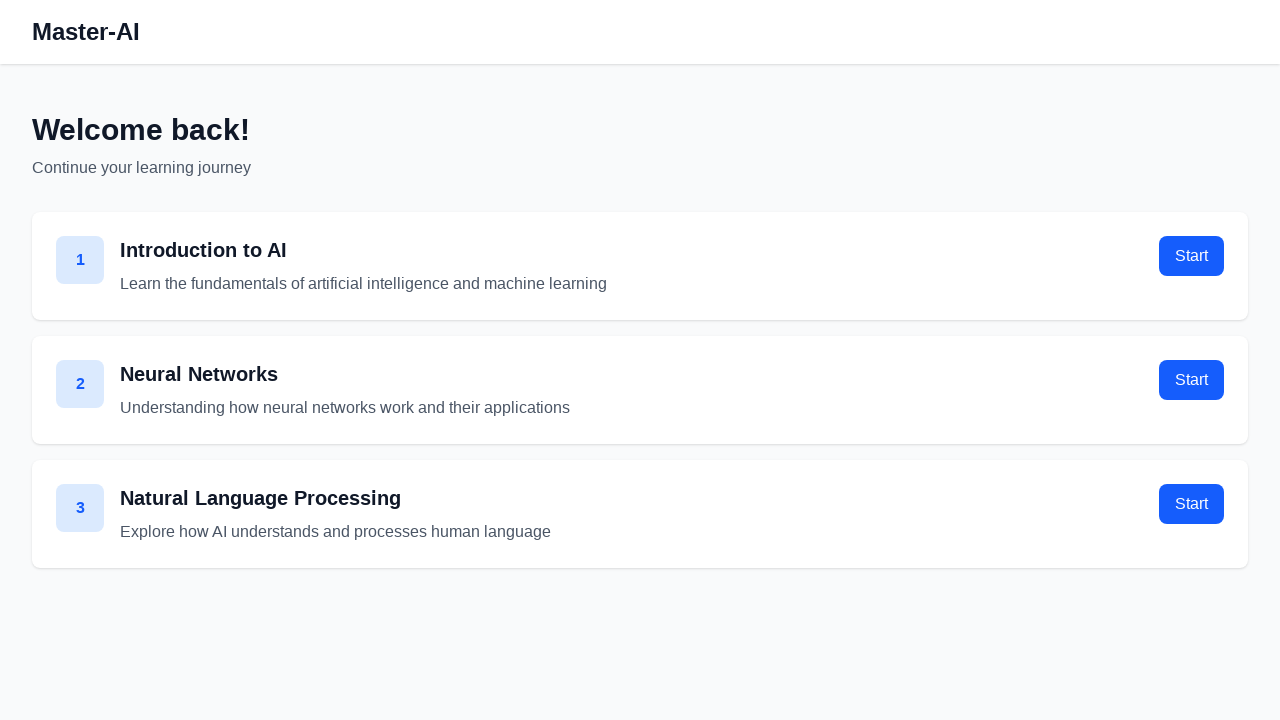

Navigated to signup page and waited for network idle
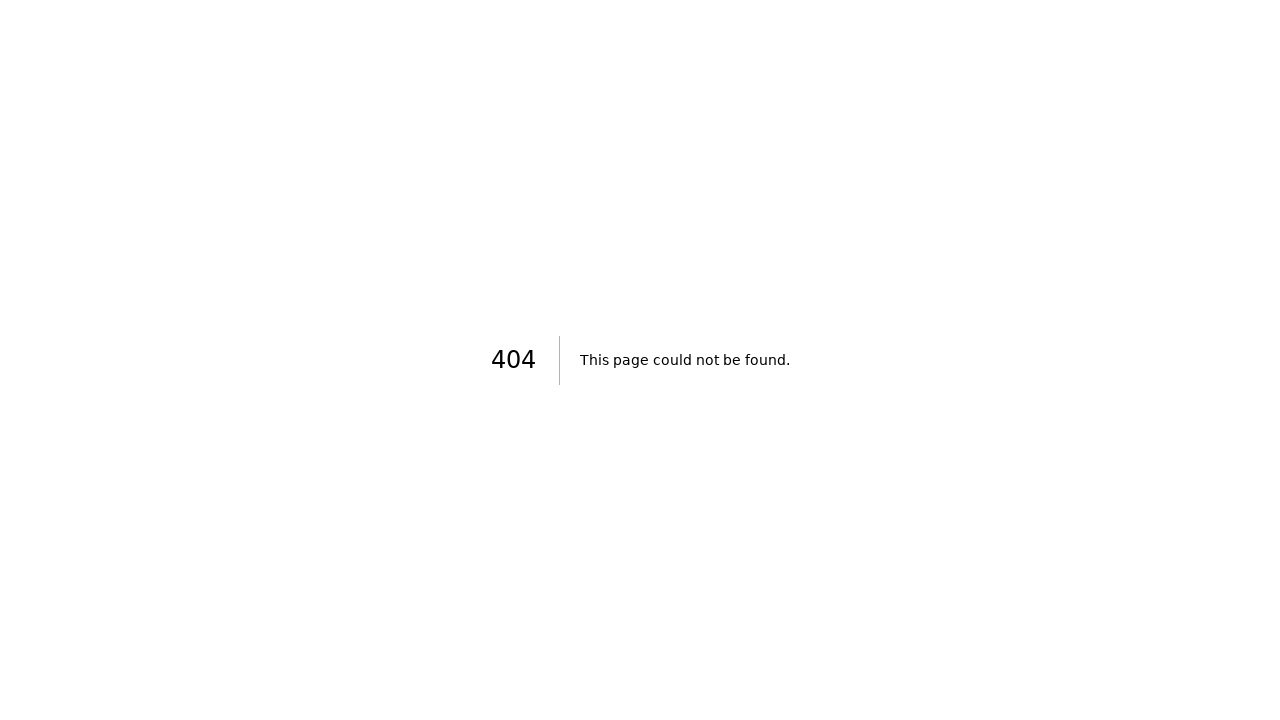

Navigated to signin page and waited for network idle
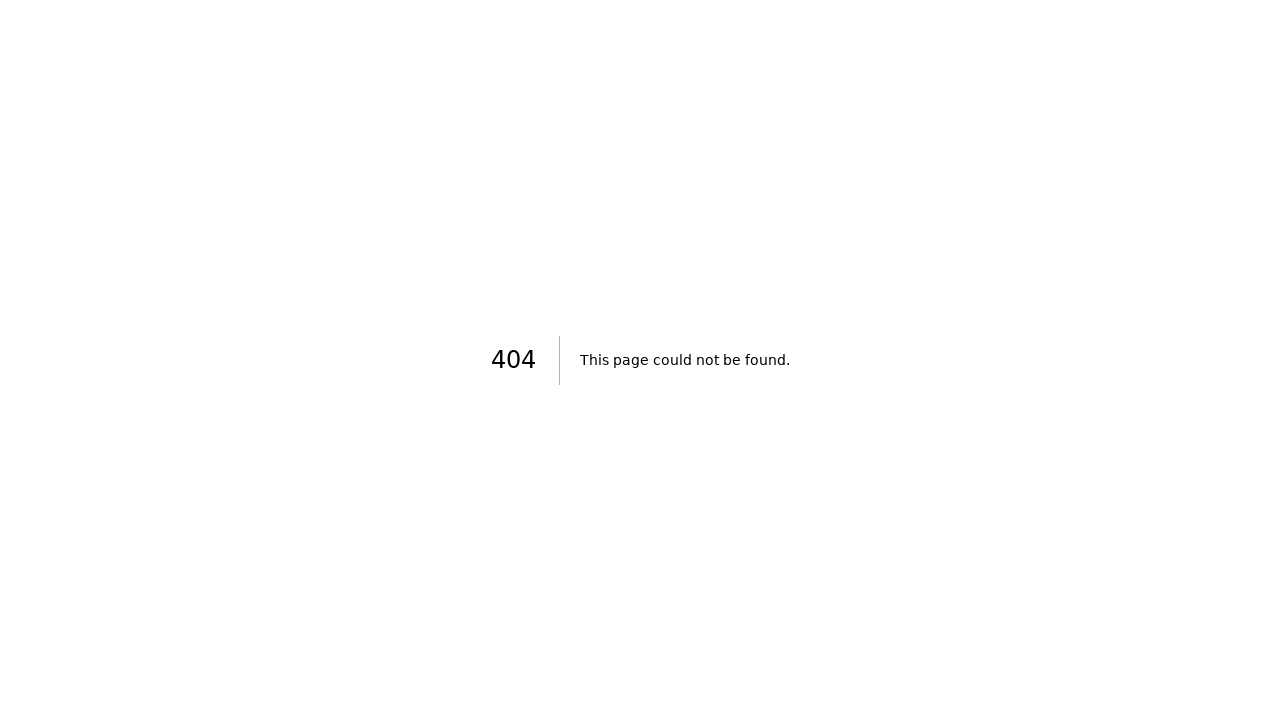

Waited 3 seconds for lazy-loaded content to load
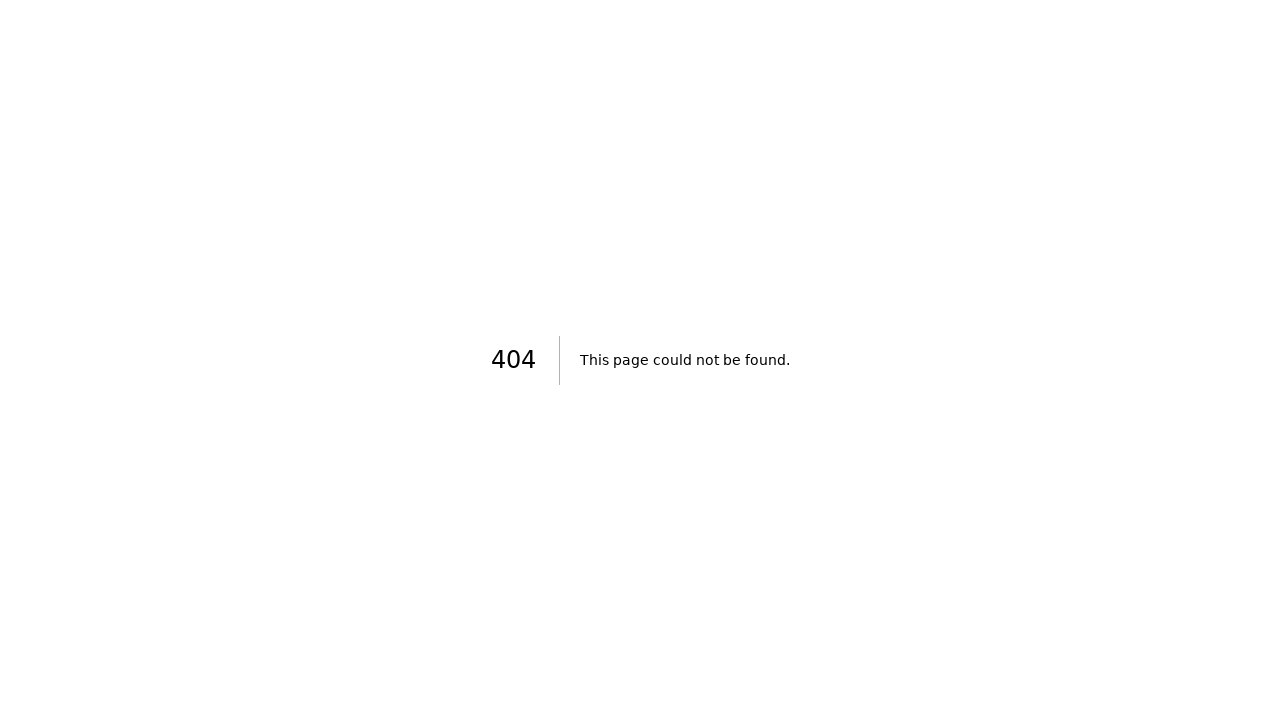

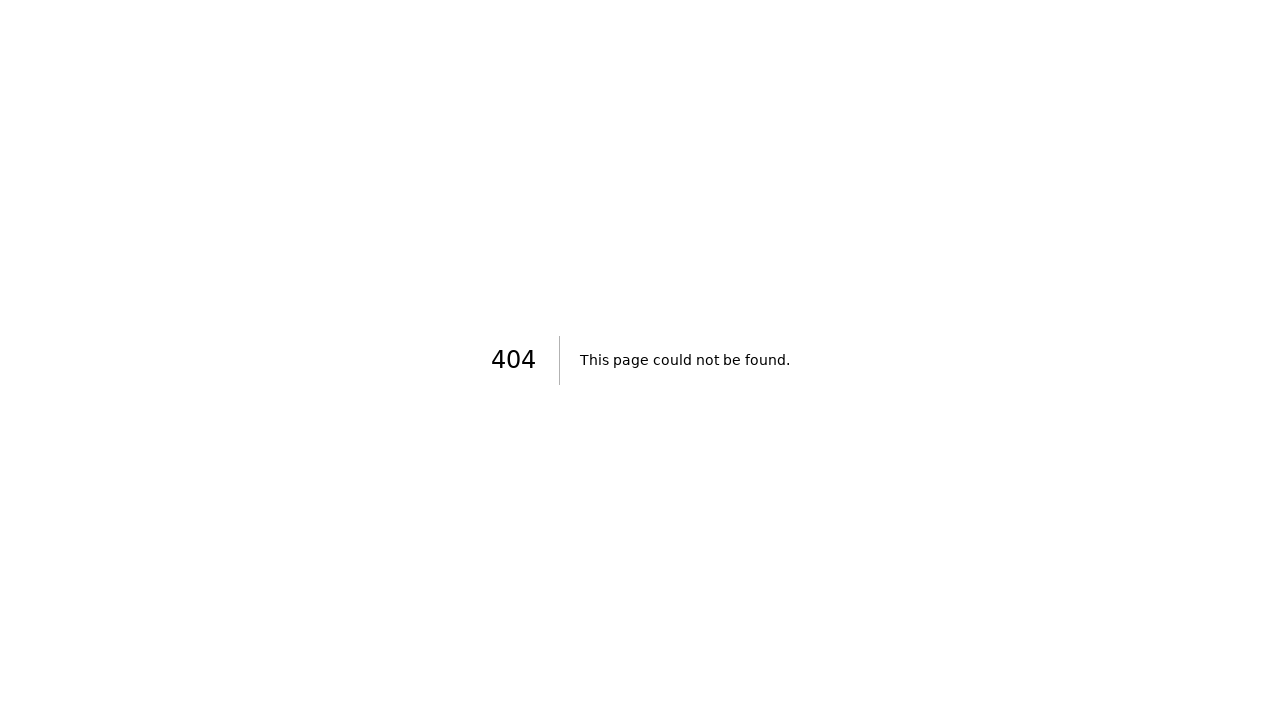